Tests adding multiple specific items (Cucumber, Brocolli, Beetroot) to a shopping cart by finding products by name and clicking their add-to-cart buttons on an e-commerce practice site.

Starting URL: https://rahulshettyacademy.com/seleniumPractise/#/

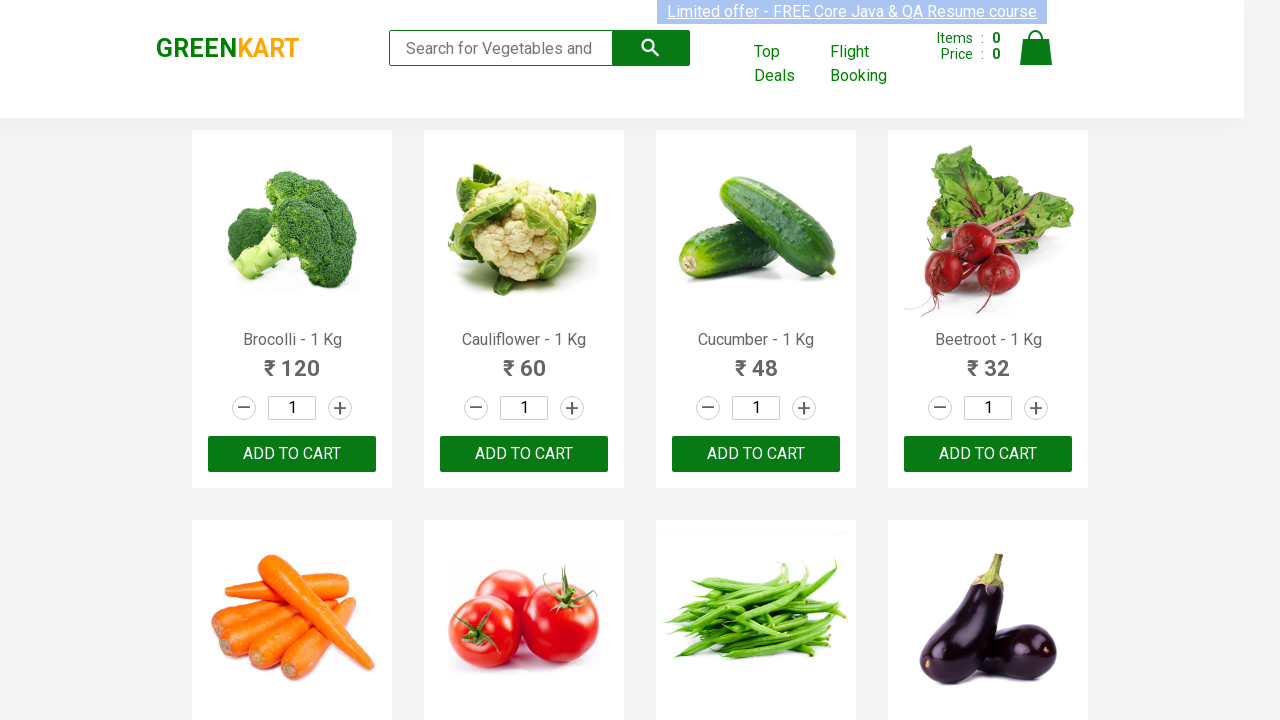

Waited for product names to load on the page
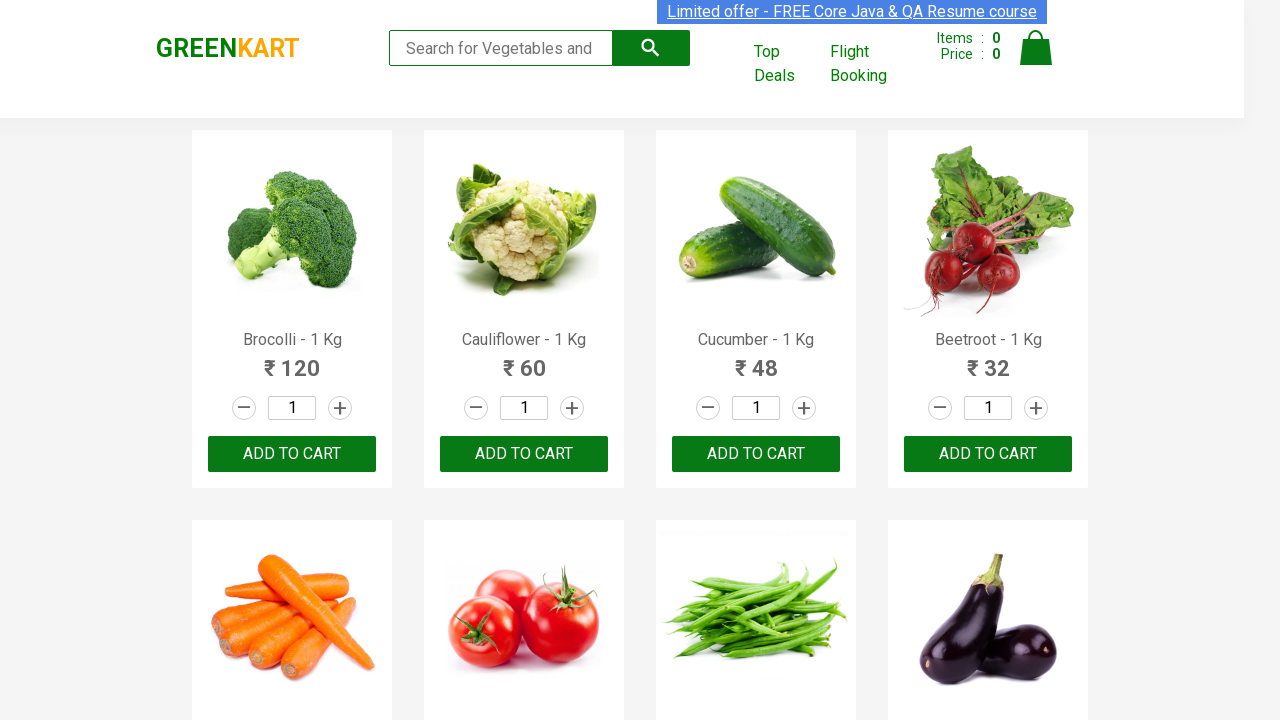

Retrieved all product name elements
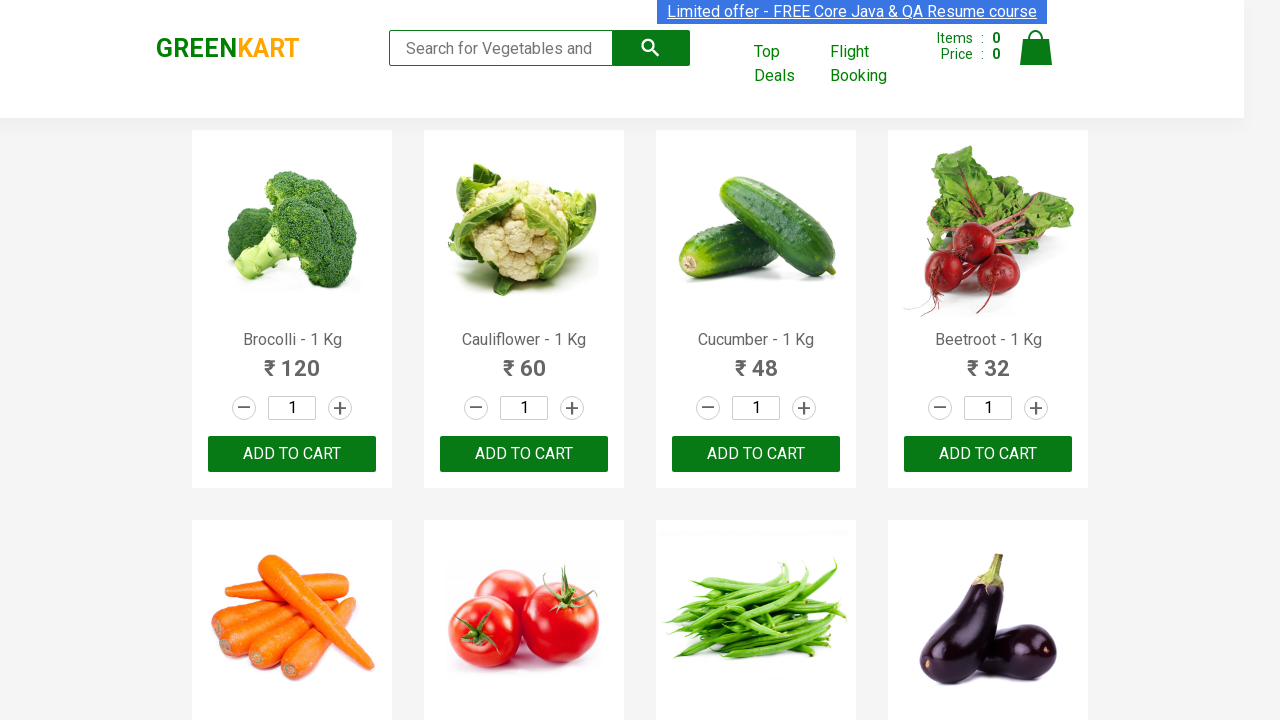

Retrieved all add-to-cart buttons
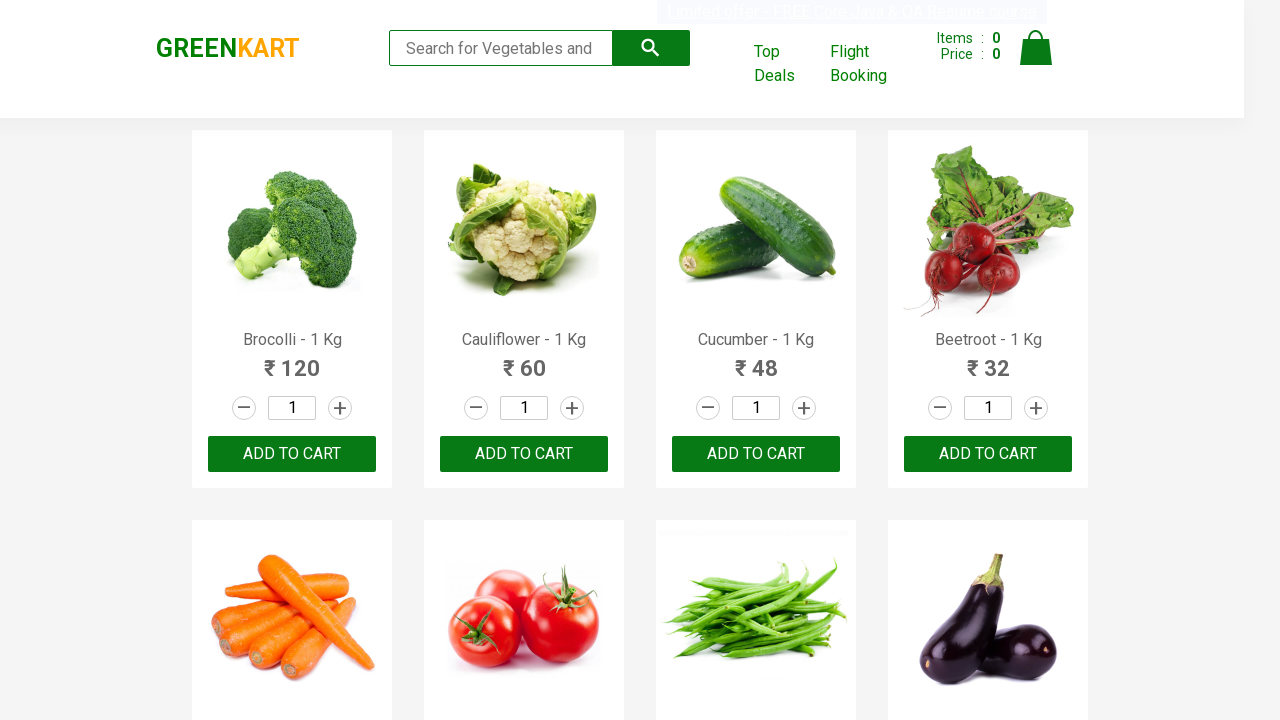

Clicked add-to-cart button for Brocolli at (292, 454) on xpath=//div[@class='product-action']/button >> nth=0
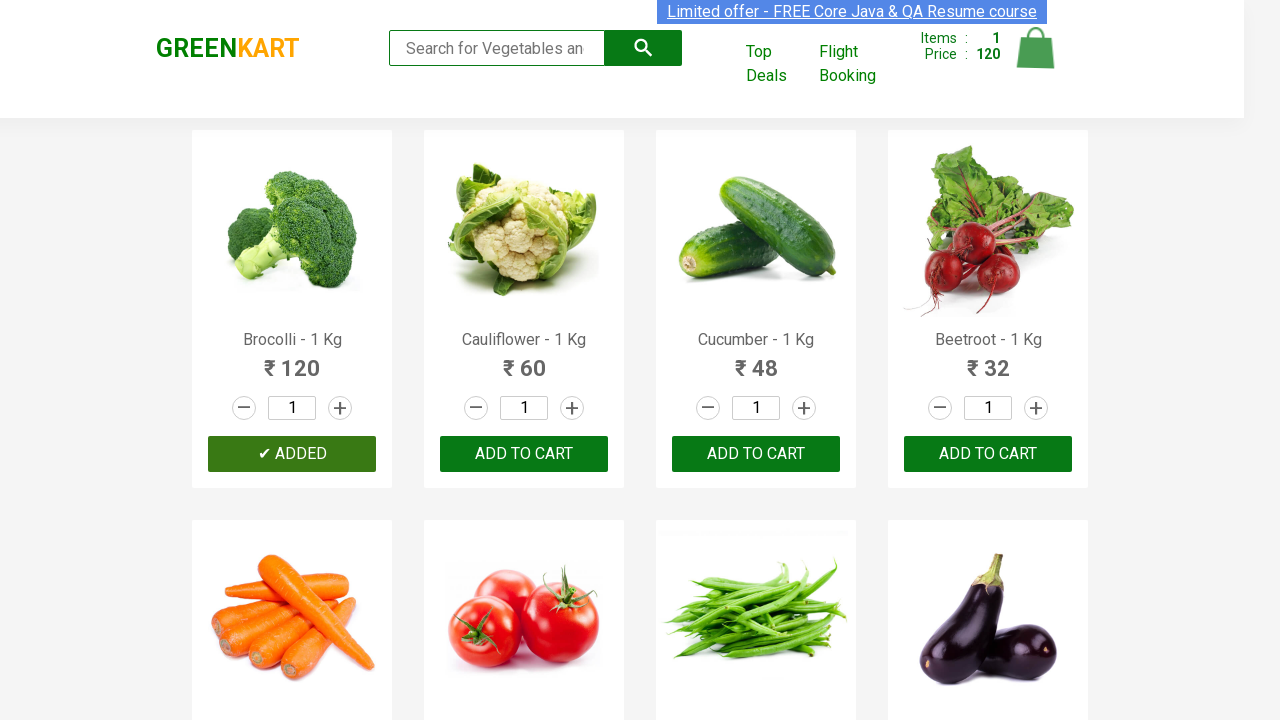

Clicked add-to-cart button for Cucumber at (756, 454) on xpath=//div[@class='product-action']/button >> nth=2
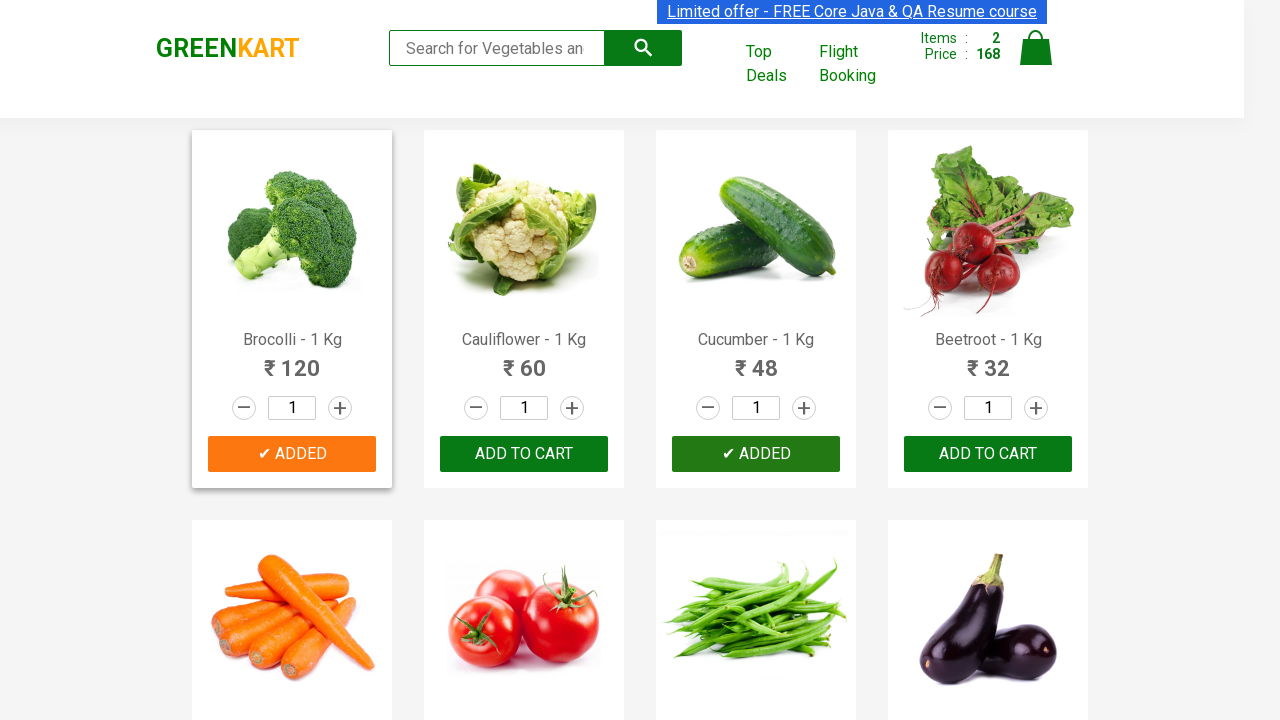

Clicked add-to-cart button for Beetroot at (988, 454) on xpath=//div[@class='product-action']/button >> nth=3
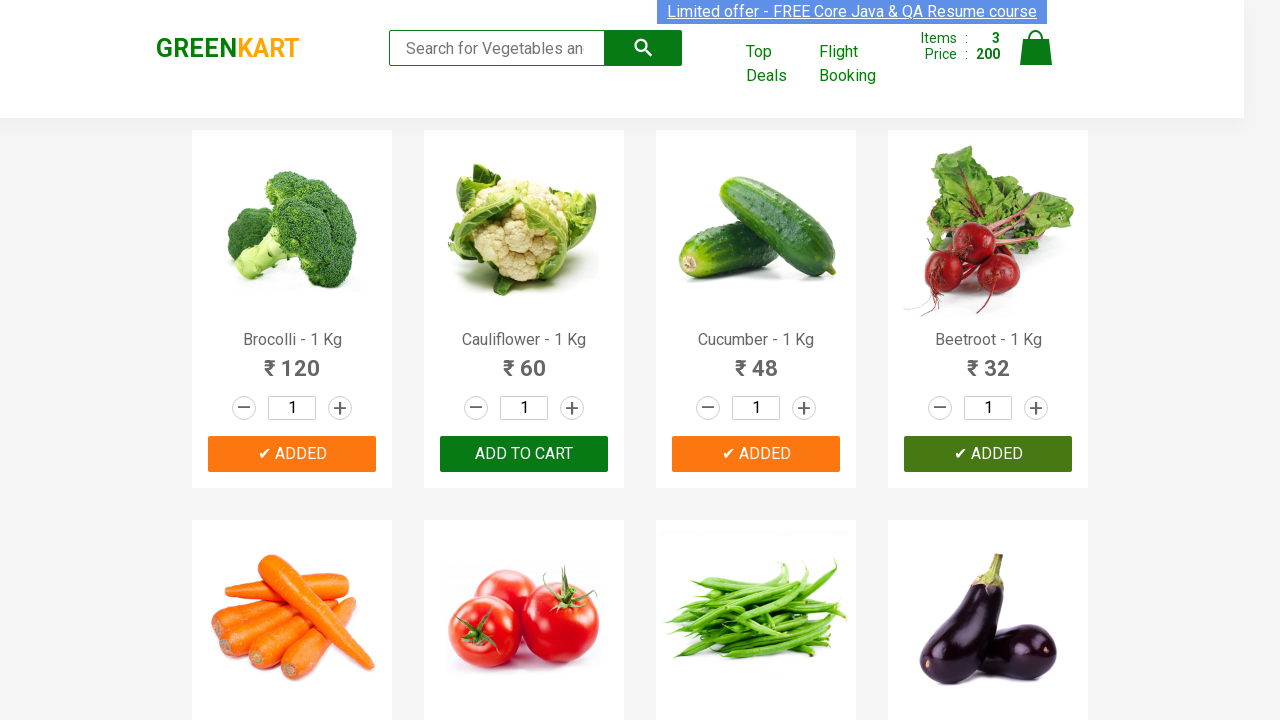

Cart info loaded, verifying all items were added
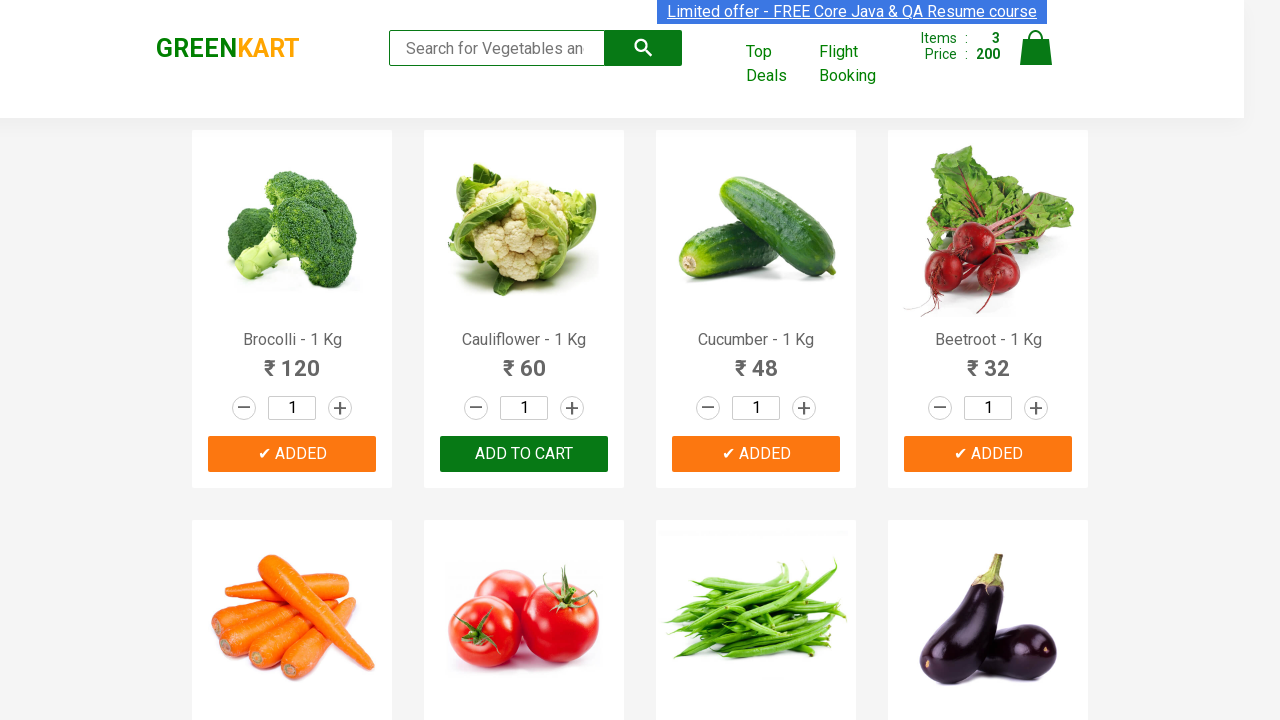

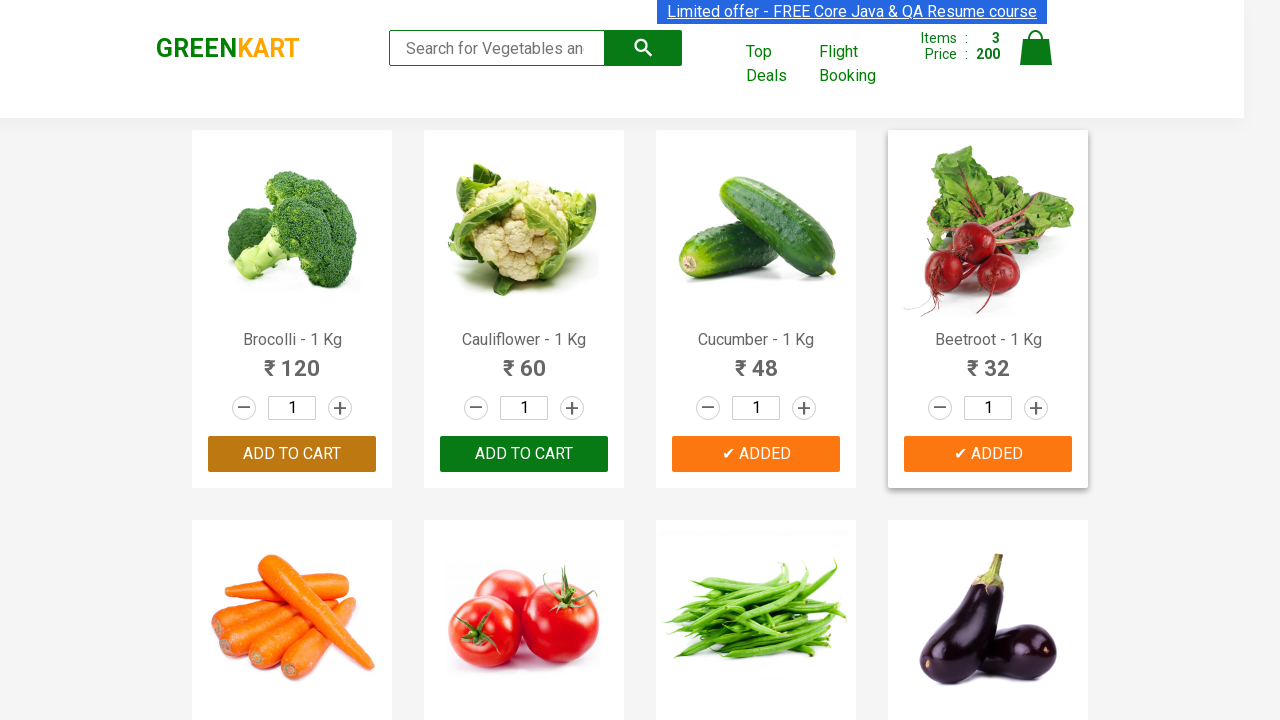